Tests responsive design by loading a webpage at multiple desktop and mobile viewport resolutions to verify the page renders correctly at each size.

Starting URL: https://www.getcalley.com/

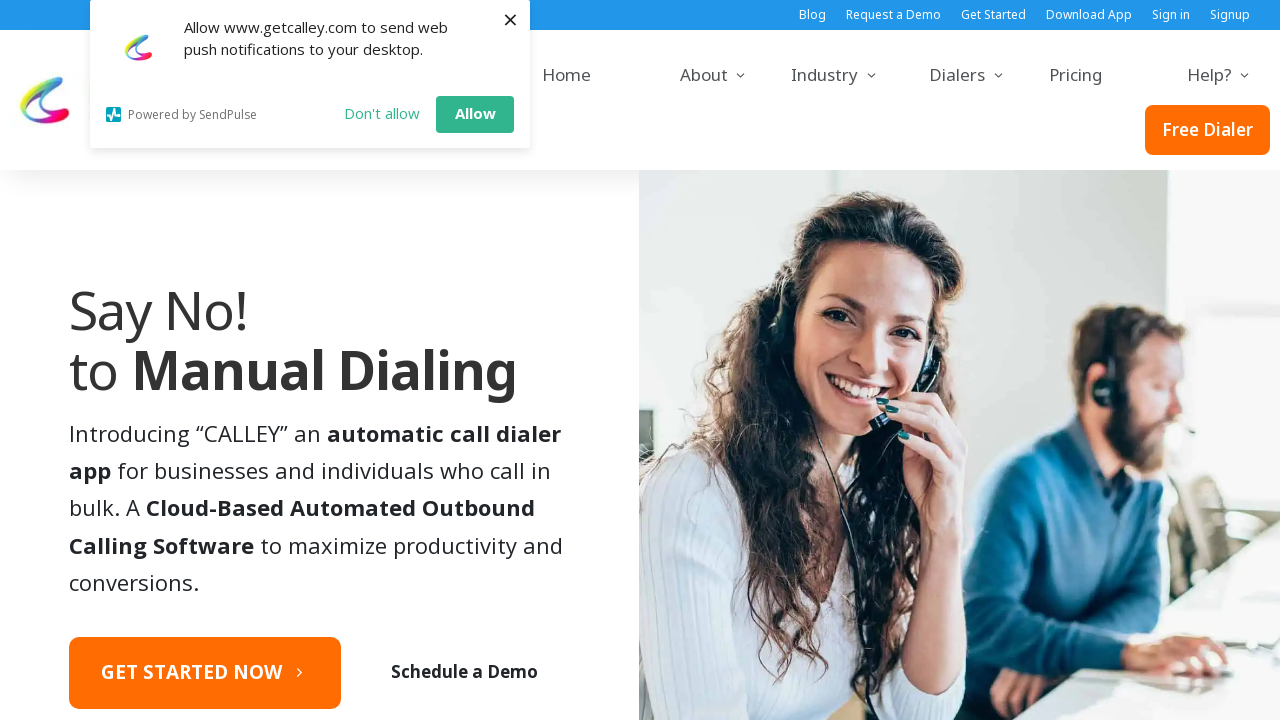

Set viewport to desktop resolution 1920x1080
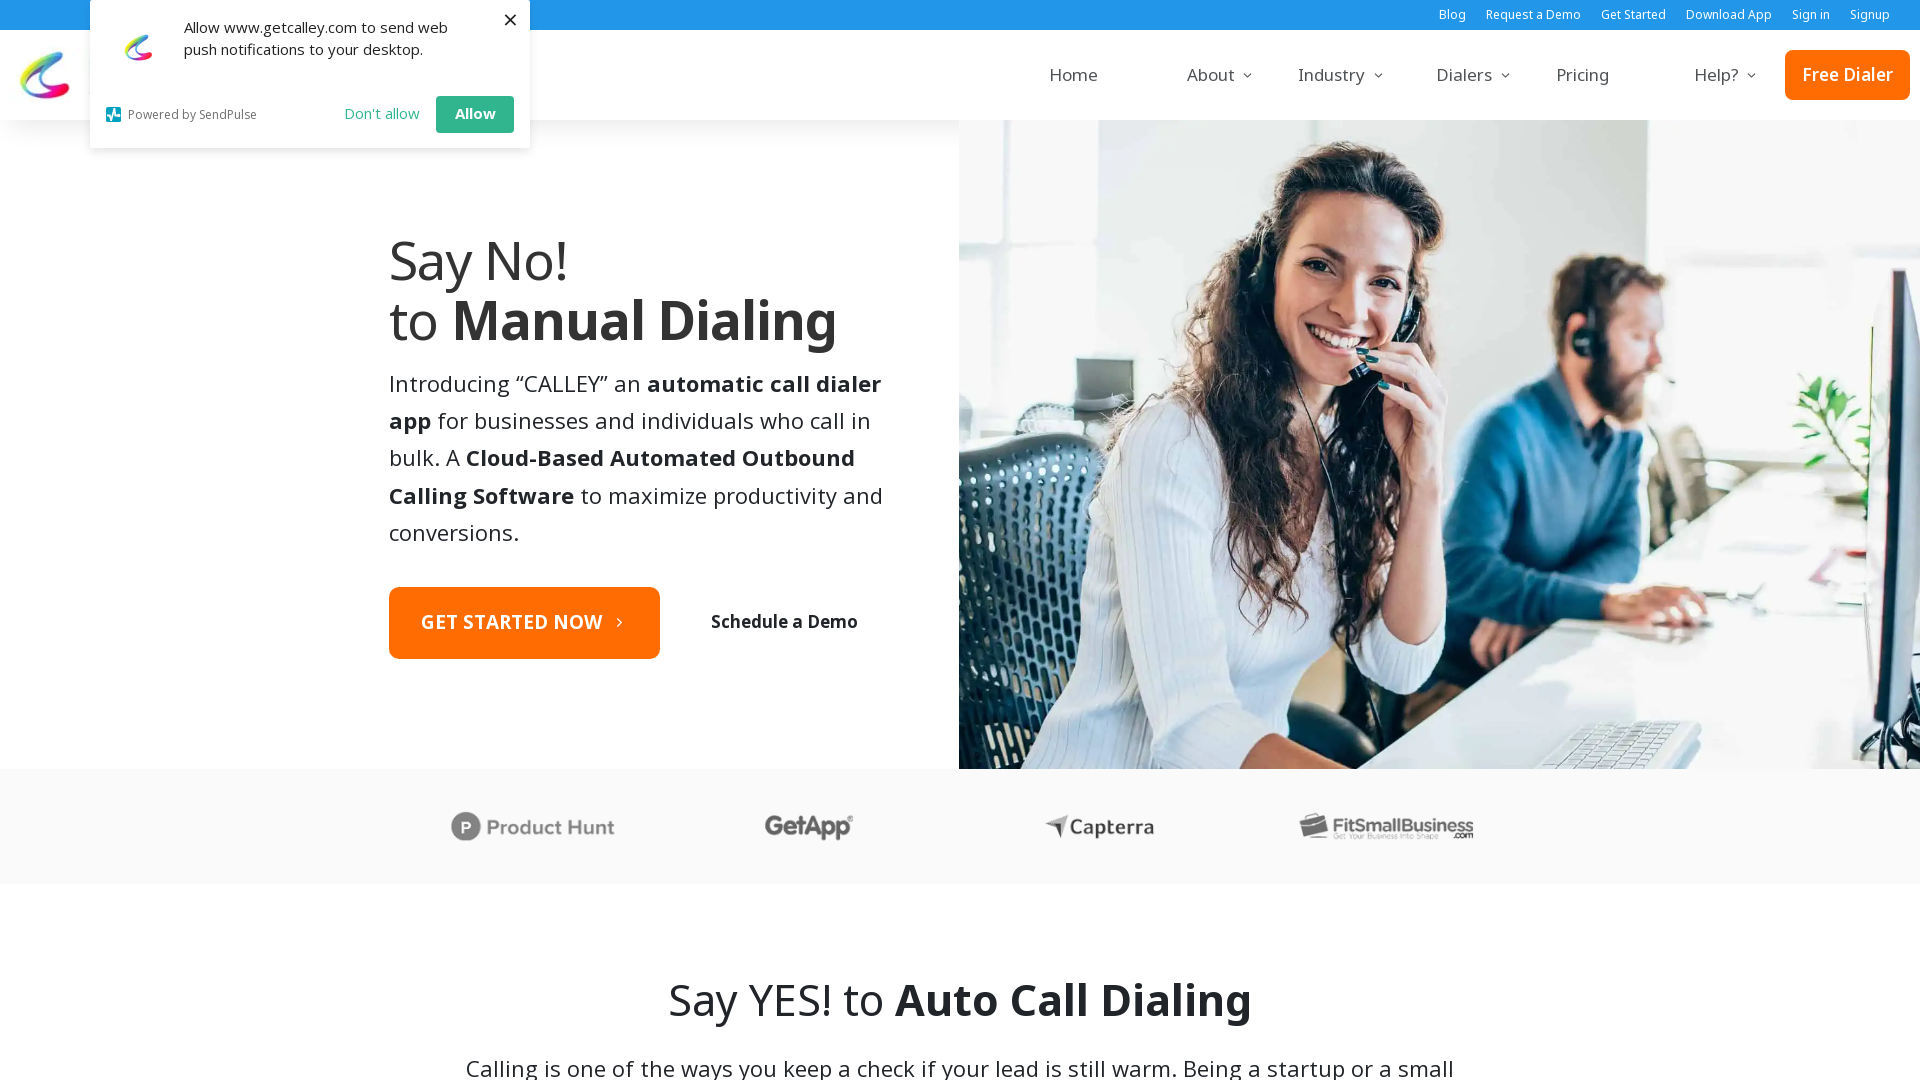

Navigated to https://www.getcalley.com/ at 1920x1080
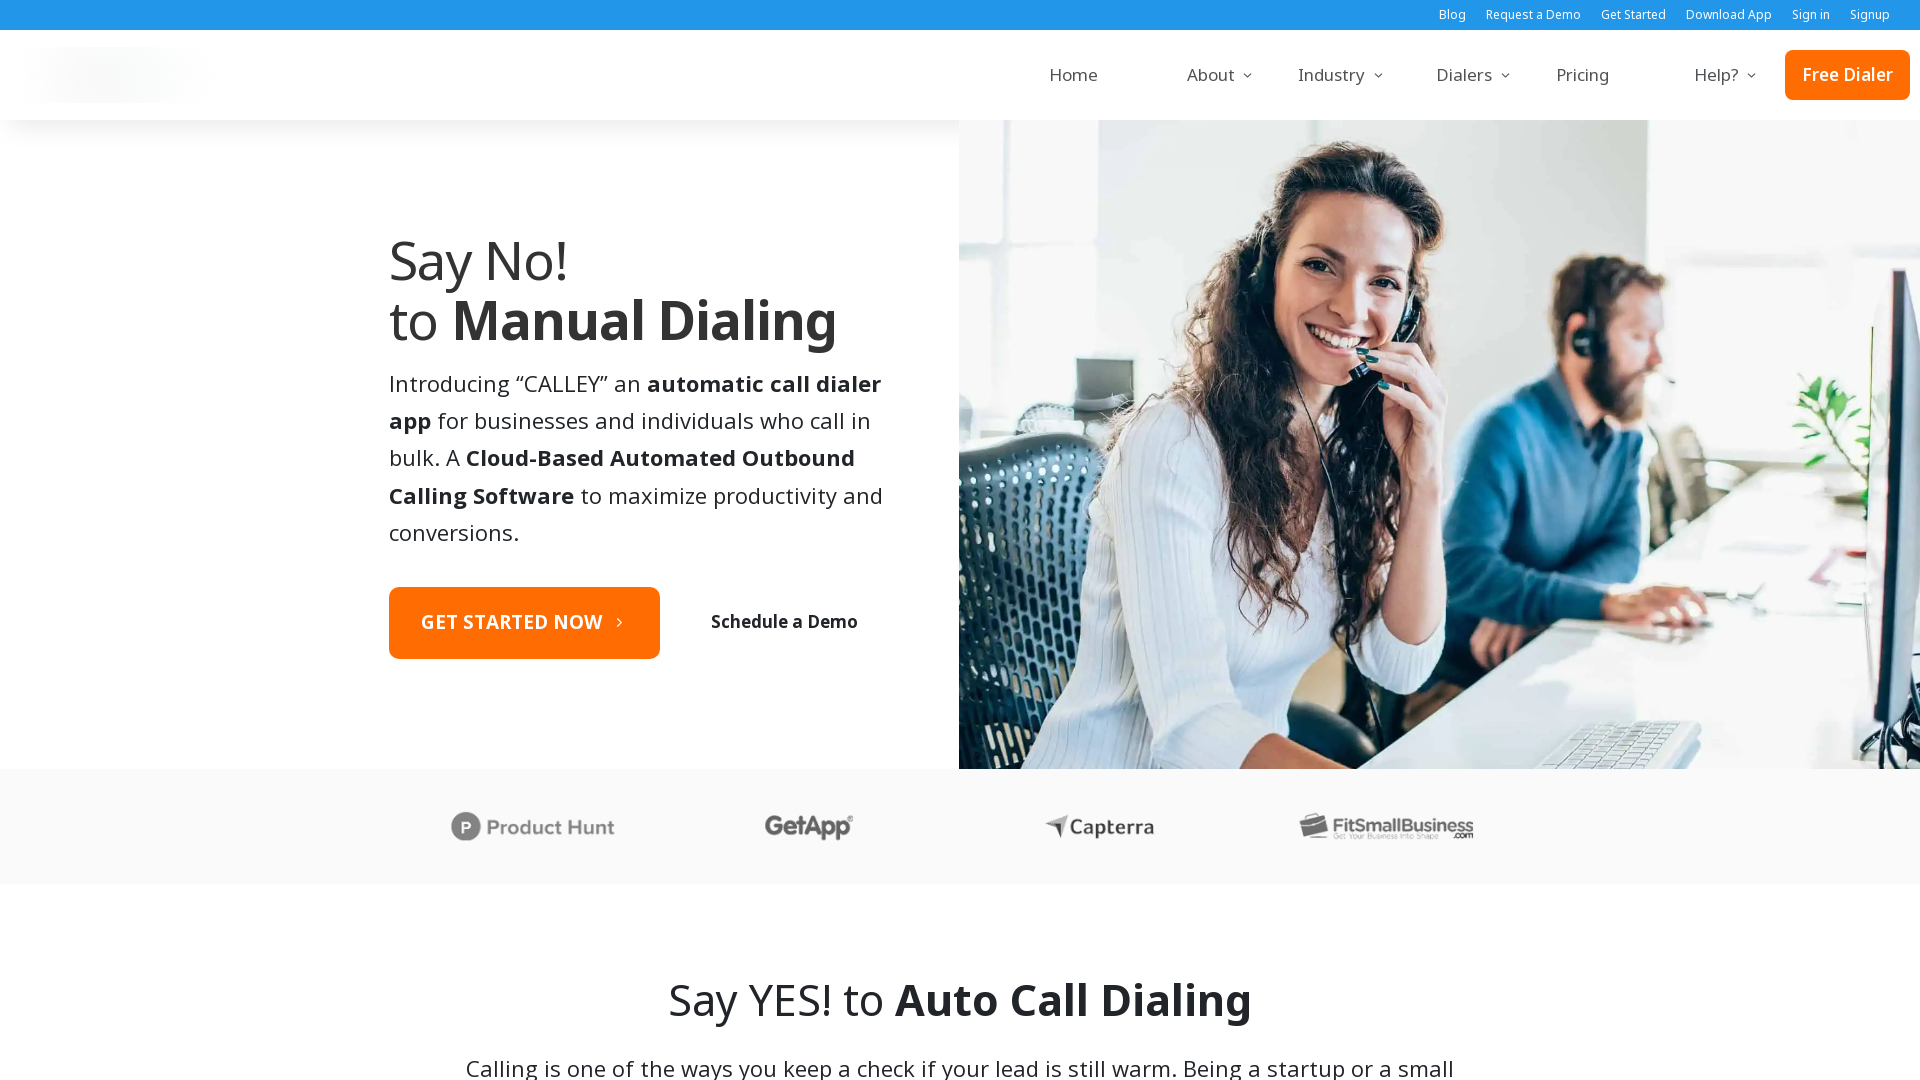

Page fully loaded at desktop resolution 1920x1080
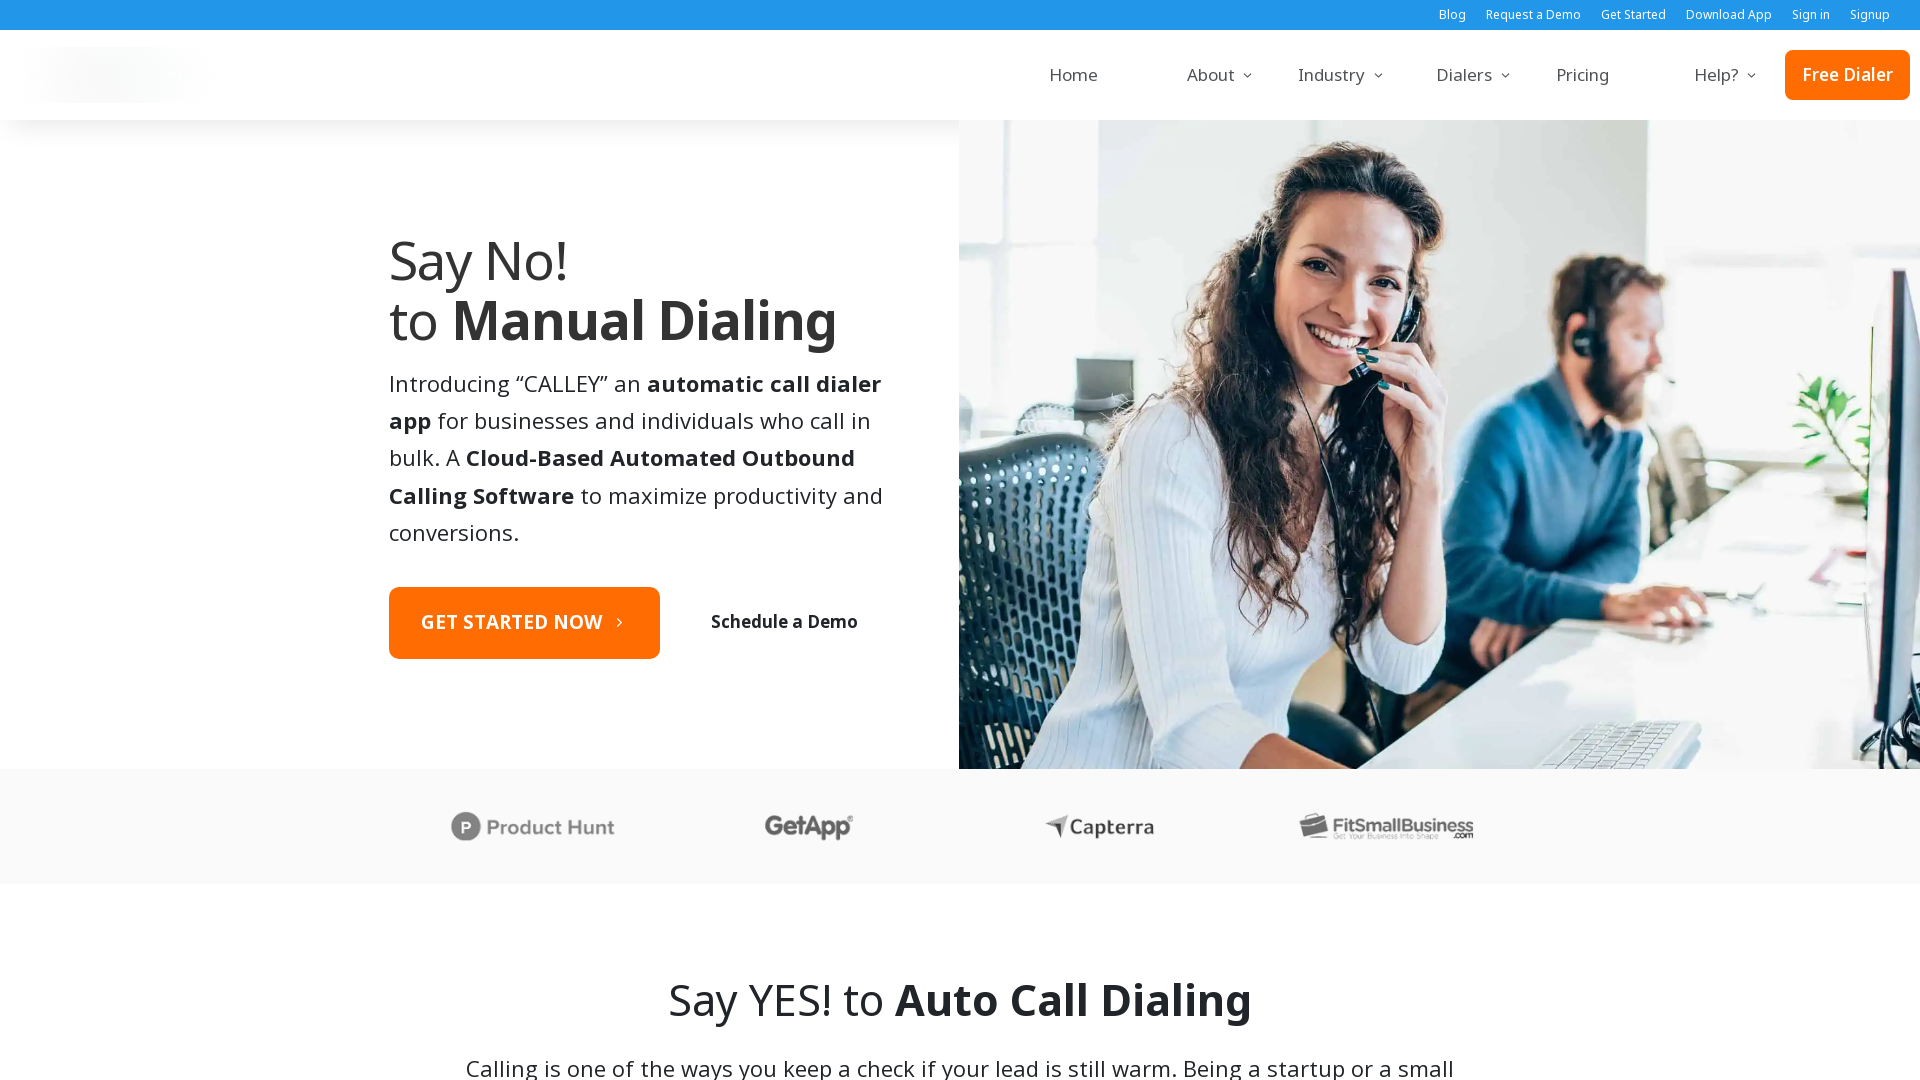

Set viewport to desktop resolution 1366x768
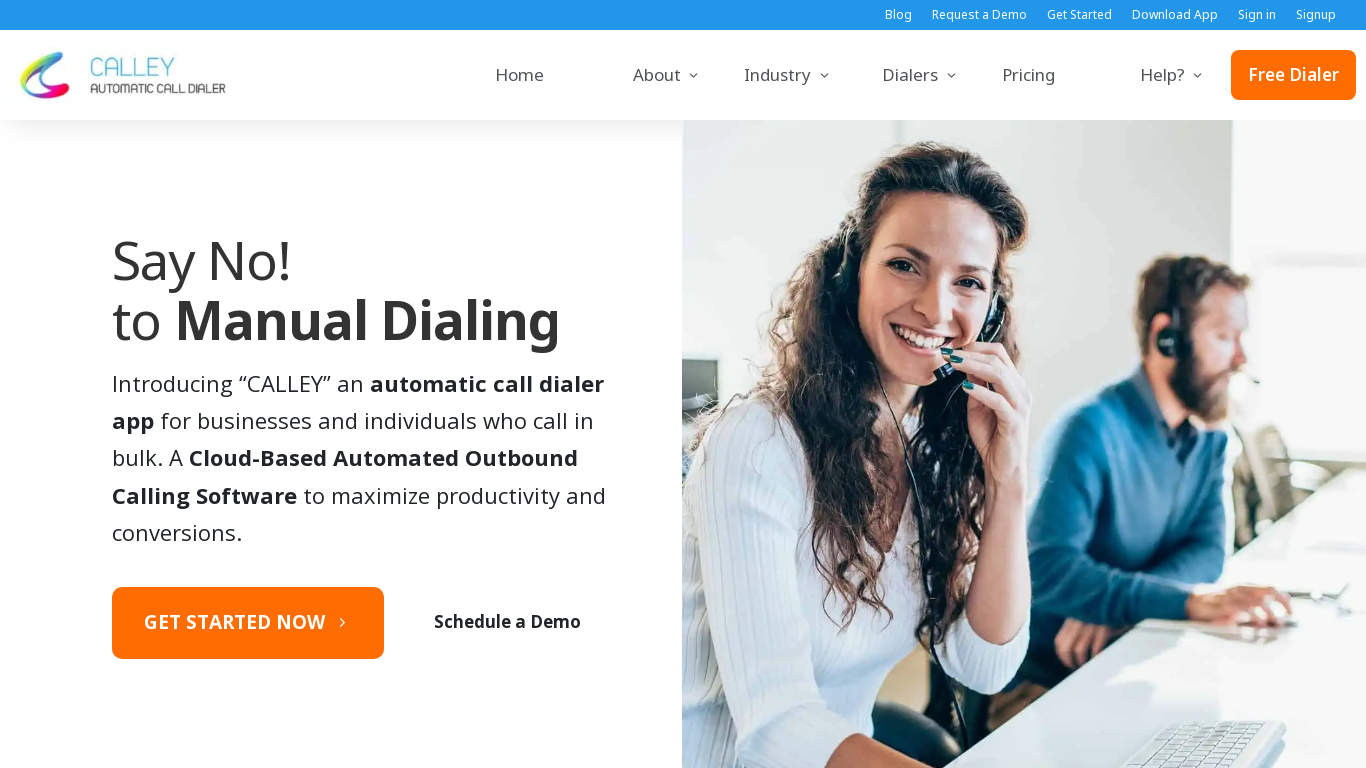

Navigated to https://www.getcalley.com/ at 1366x768
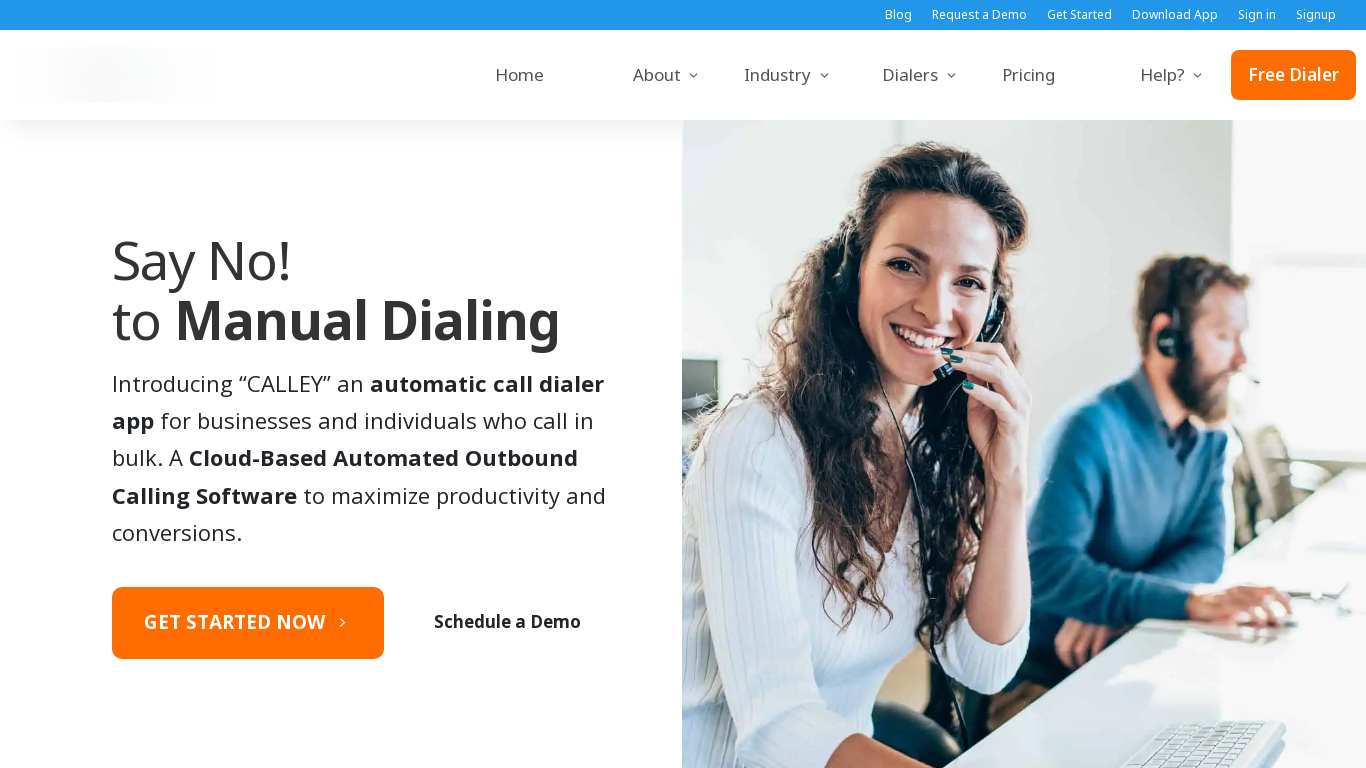

Page fully loaded at desktop resolution 1366x768
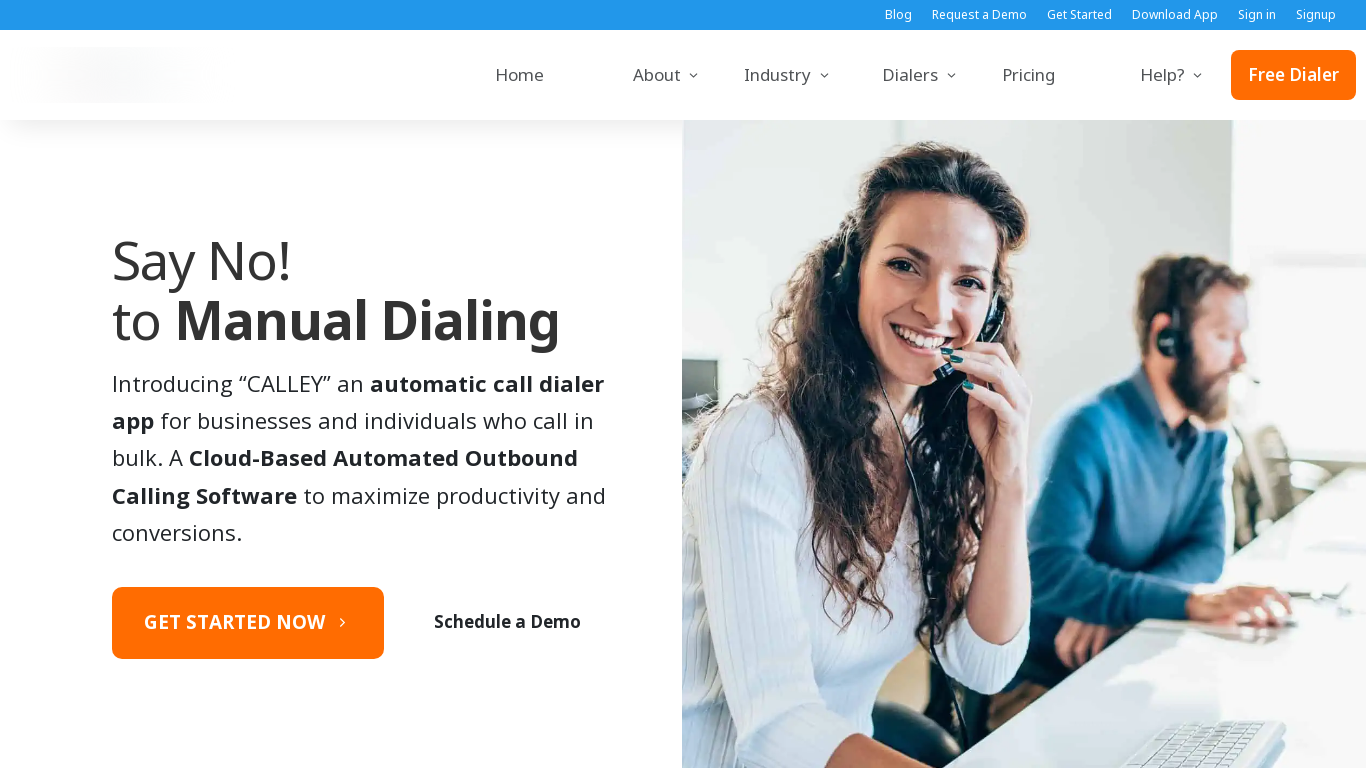

Set viewport to desktop resolution 1536x864
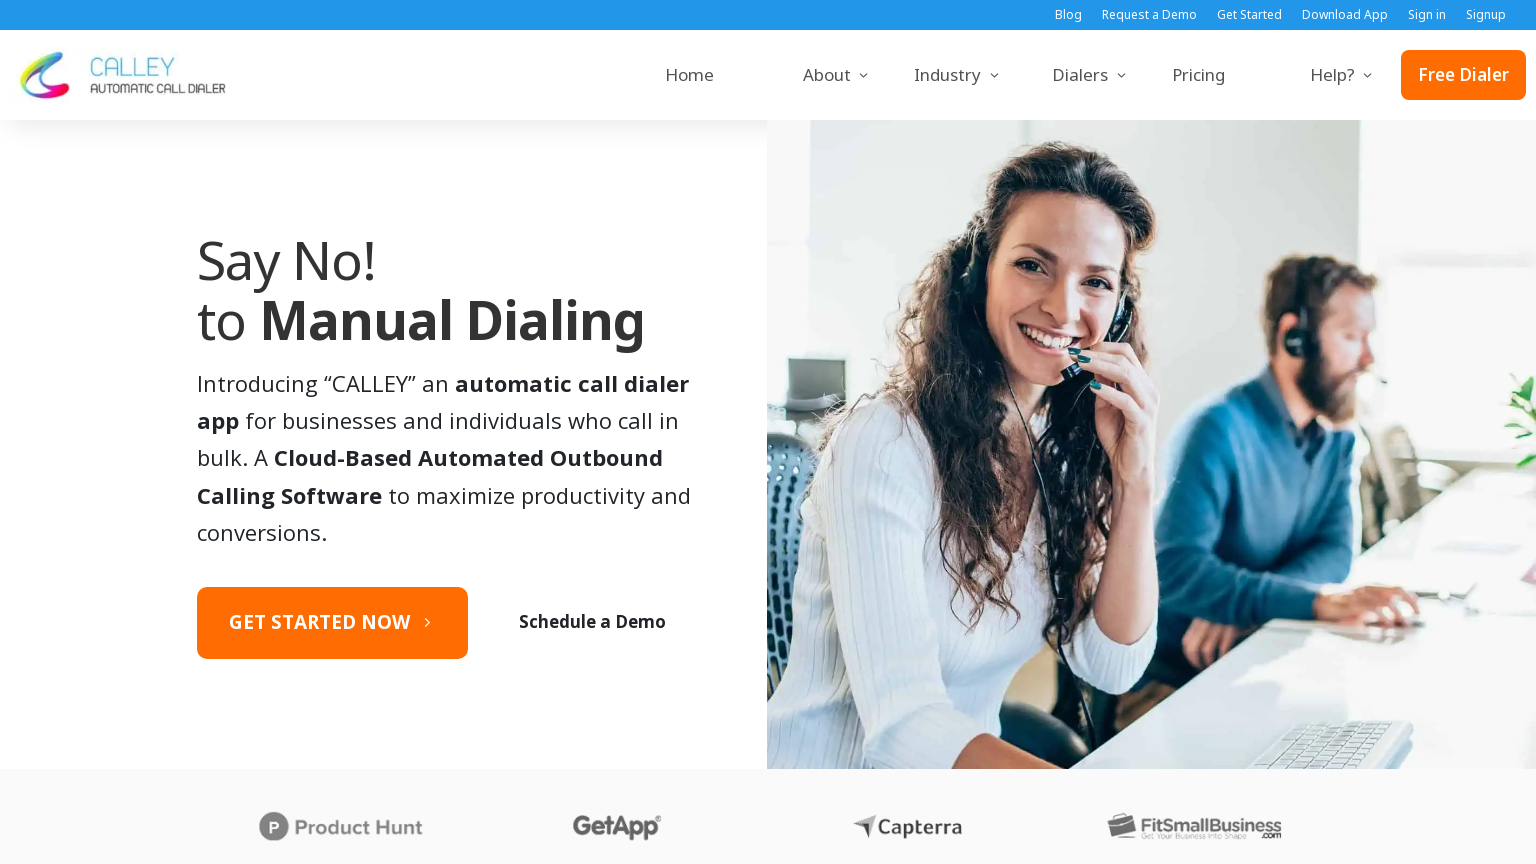

Navigated to https://www.getcalley.com/ at 1536x864
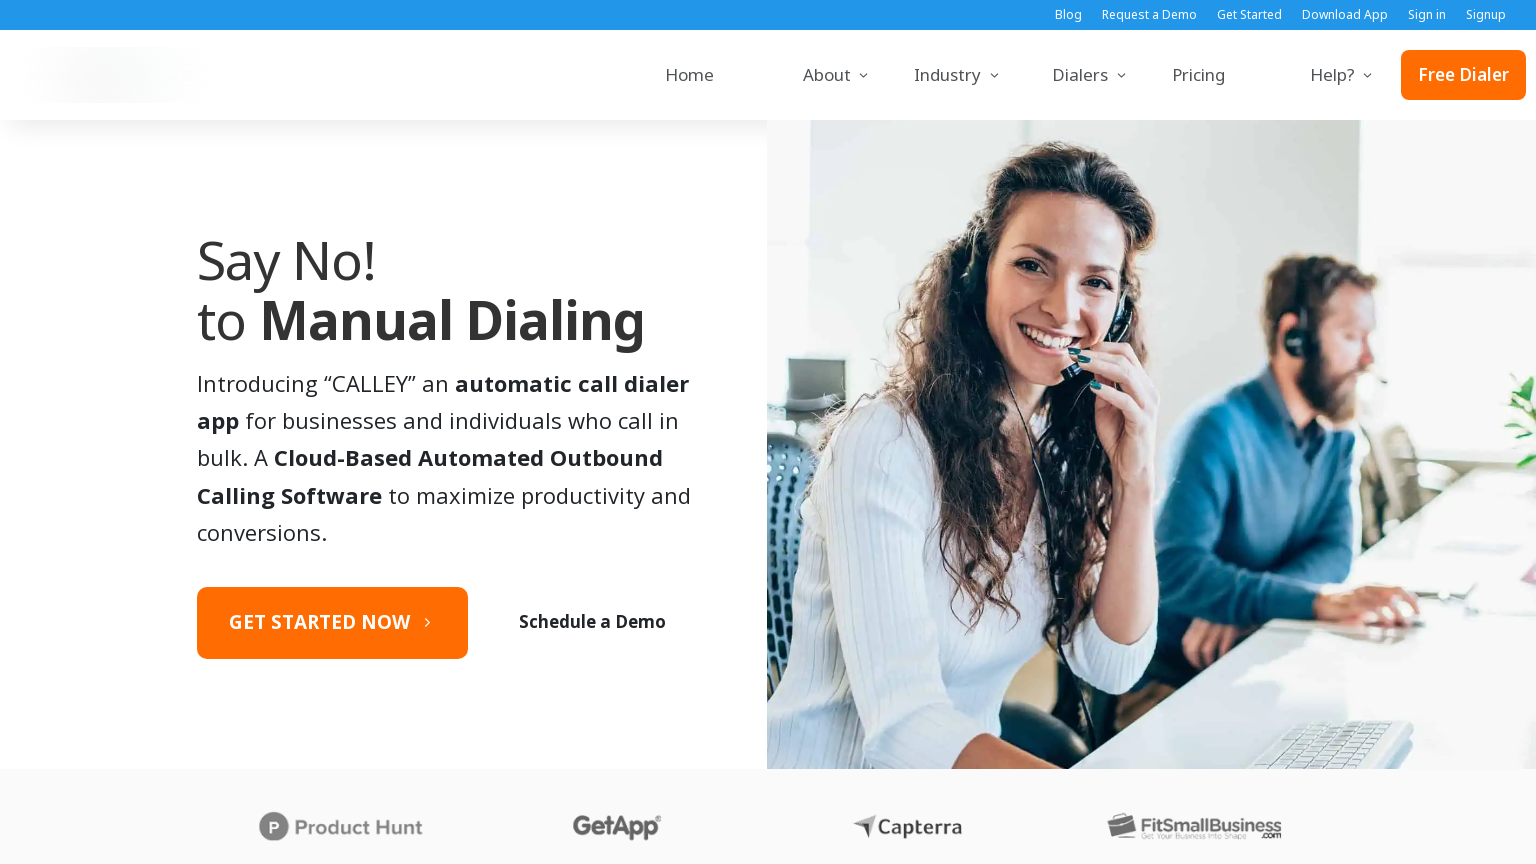

Page fully loaded at desktop resolution 1536x864
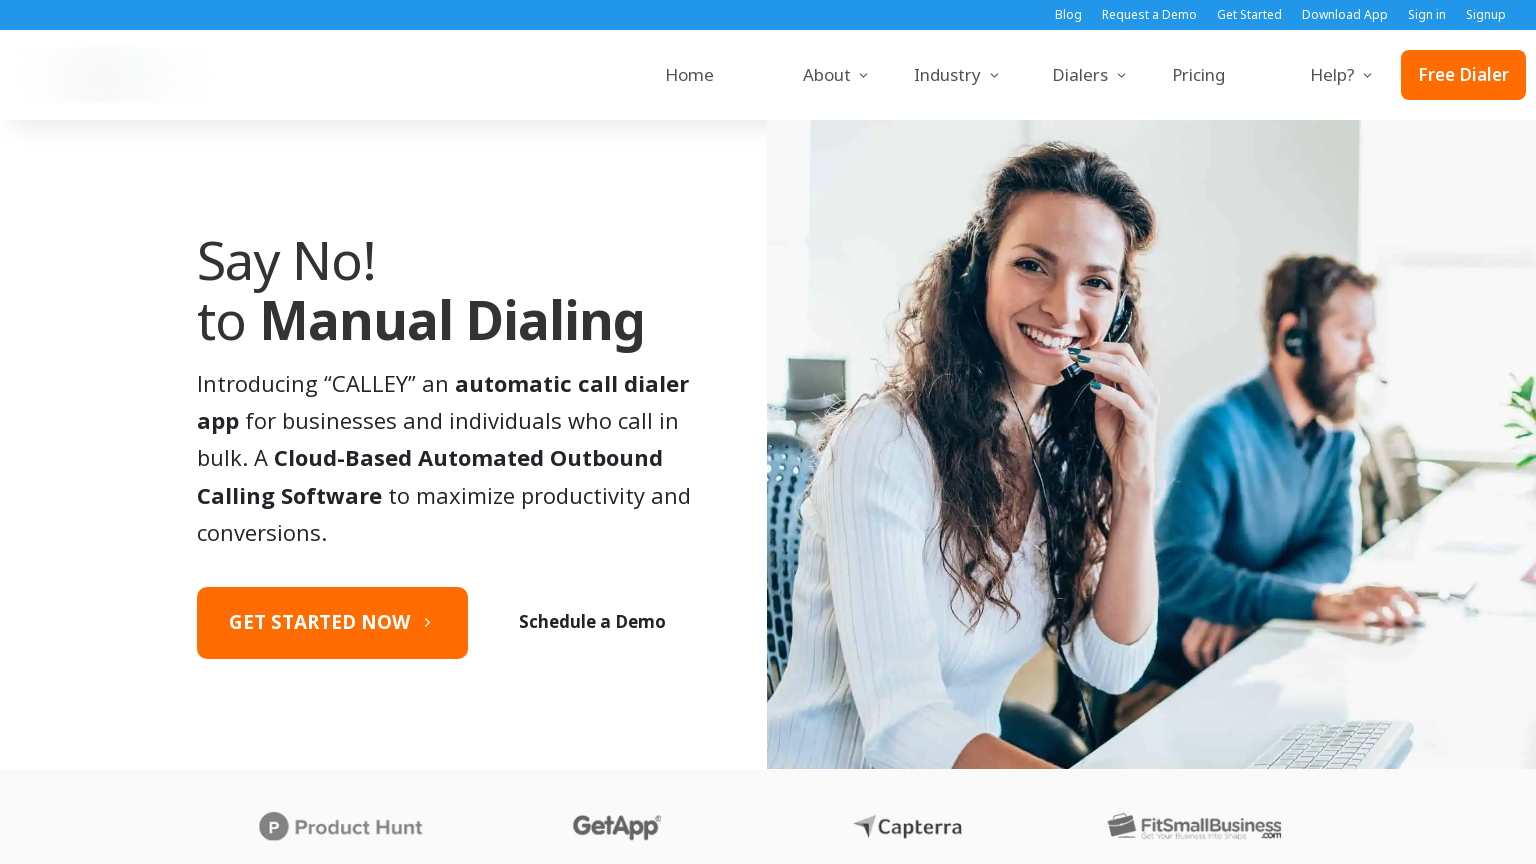

Set viewport to mobile resolution 360x640
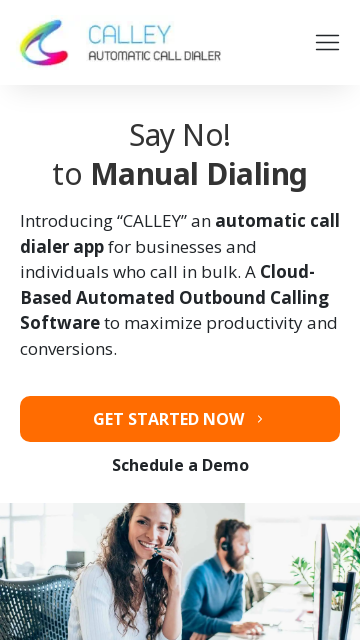

Navigated to https://www.getcalley.com/ at 360x640
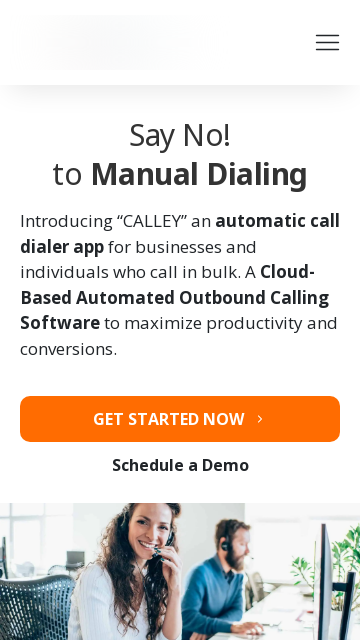

Page fully loaded at mobile resolution 360x640
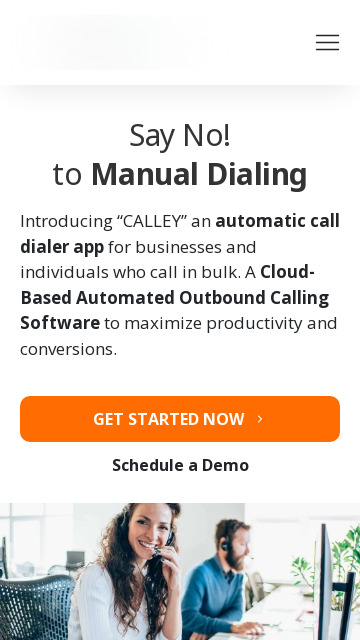

Set viewport to mobile resolution 414x896
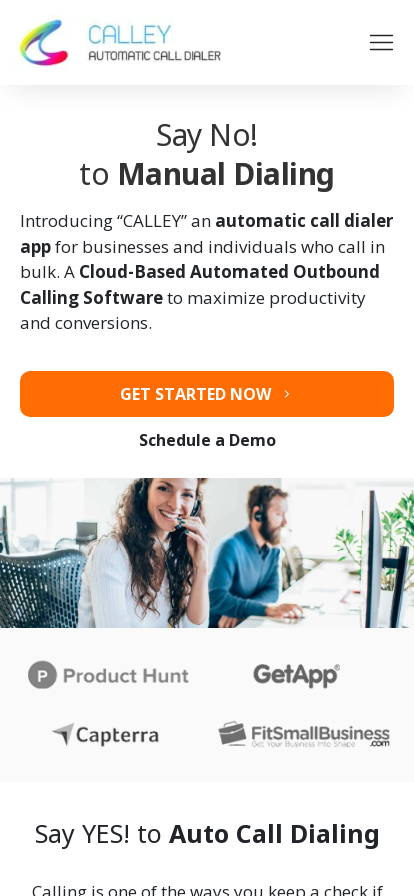

Navigated to https://www.getcalley.com/ at 414x896
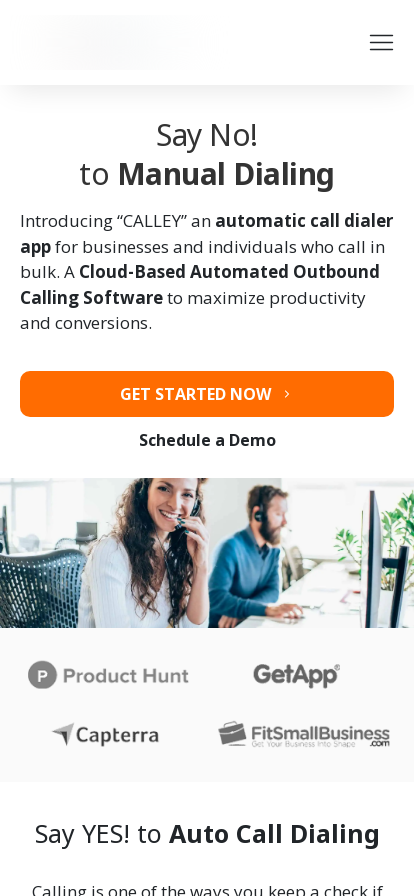

Page fully loaded at mobile resolution 414x896
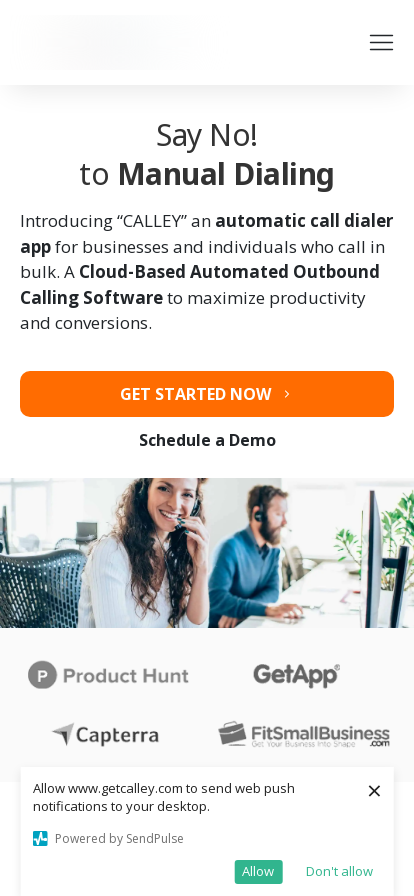

Set viewport to mobile resolution 375x667
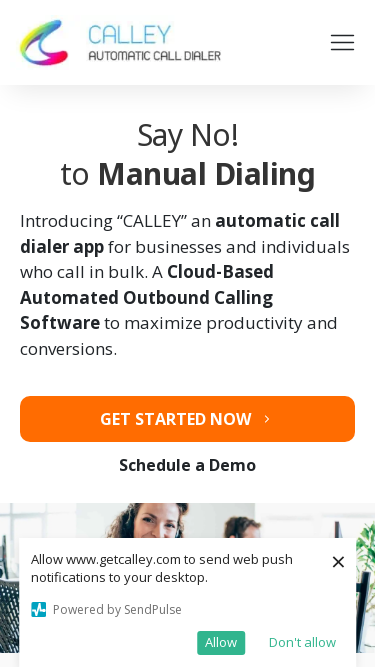

Navigated to https://www.getcalley.com/ at 375x667
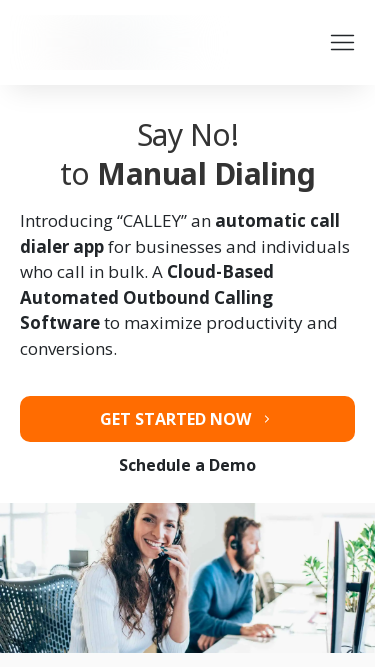

Page fully loaded at mobile resolution 375x667
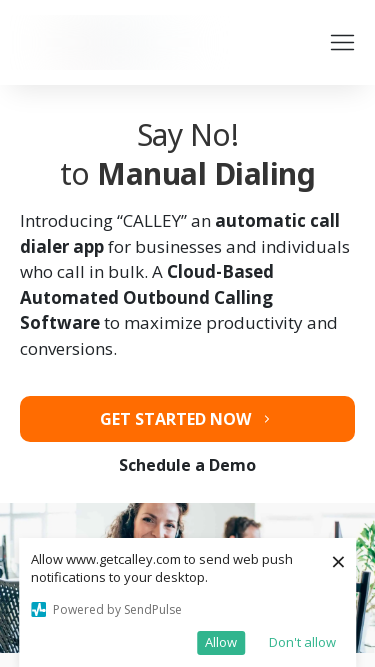

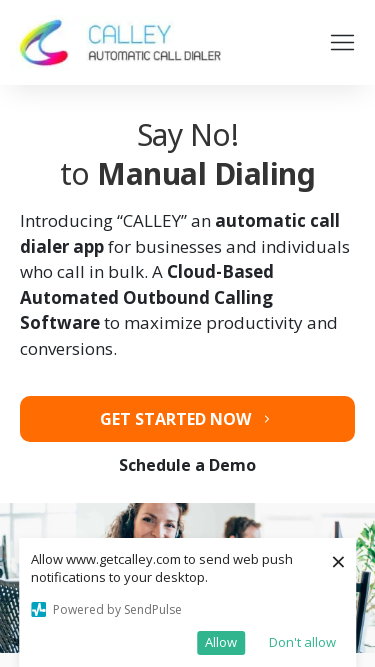